Tests form filling functionality by entering username, email, and password into input fields on a testing website

Starting URL: http://www.thetestingworld.com/testings

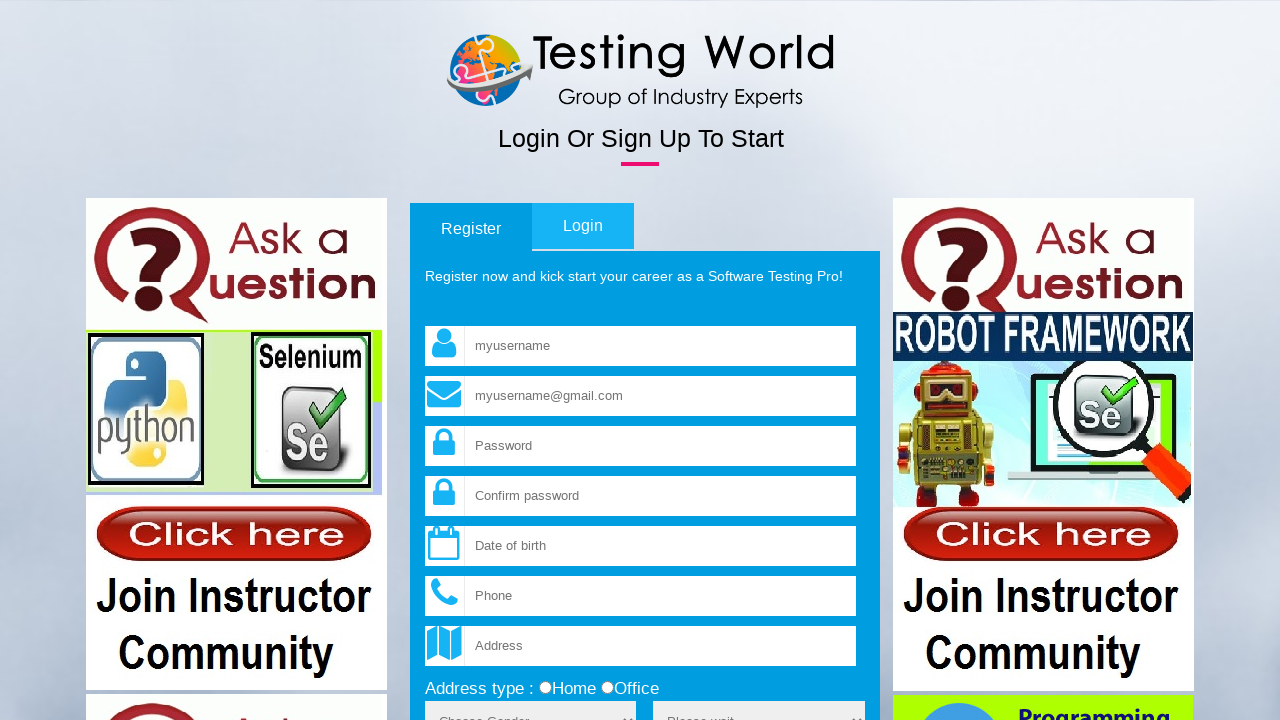

Filled username field with 'Testing' on input[name='fld_username']
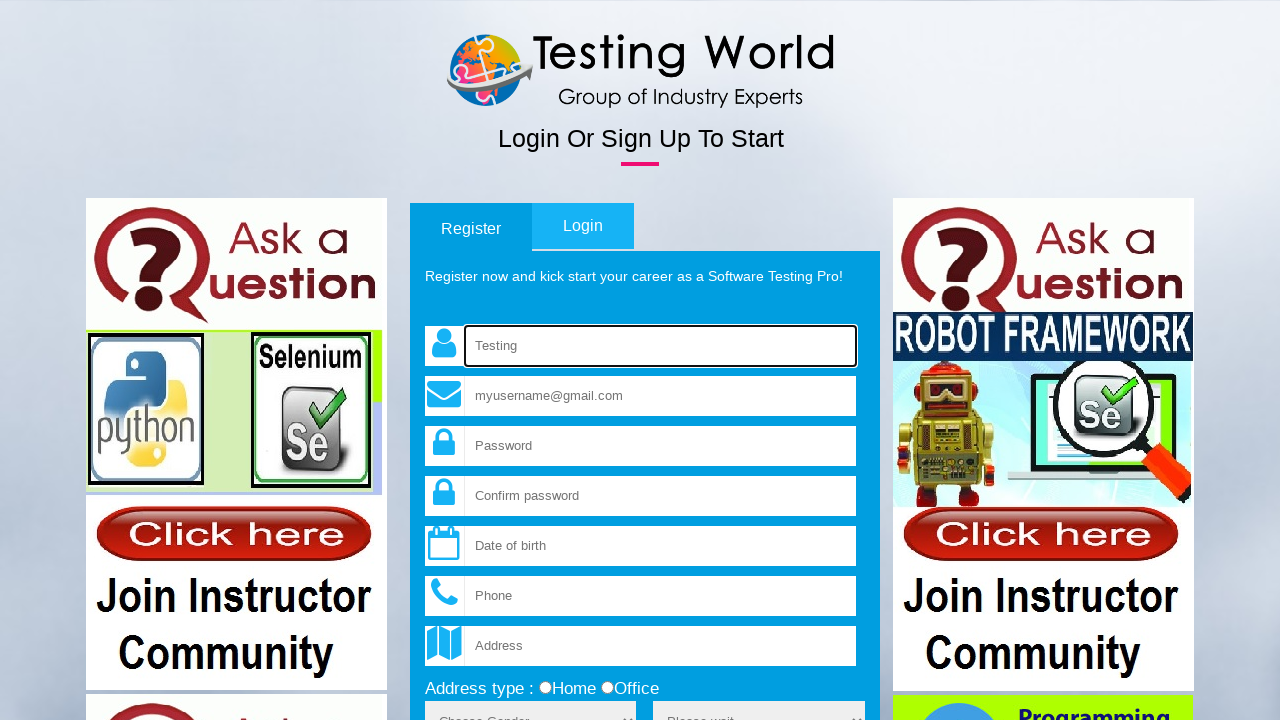

Filled email field with 'testingworld@gmail.com' on input[name='fld_email']
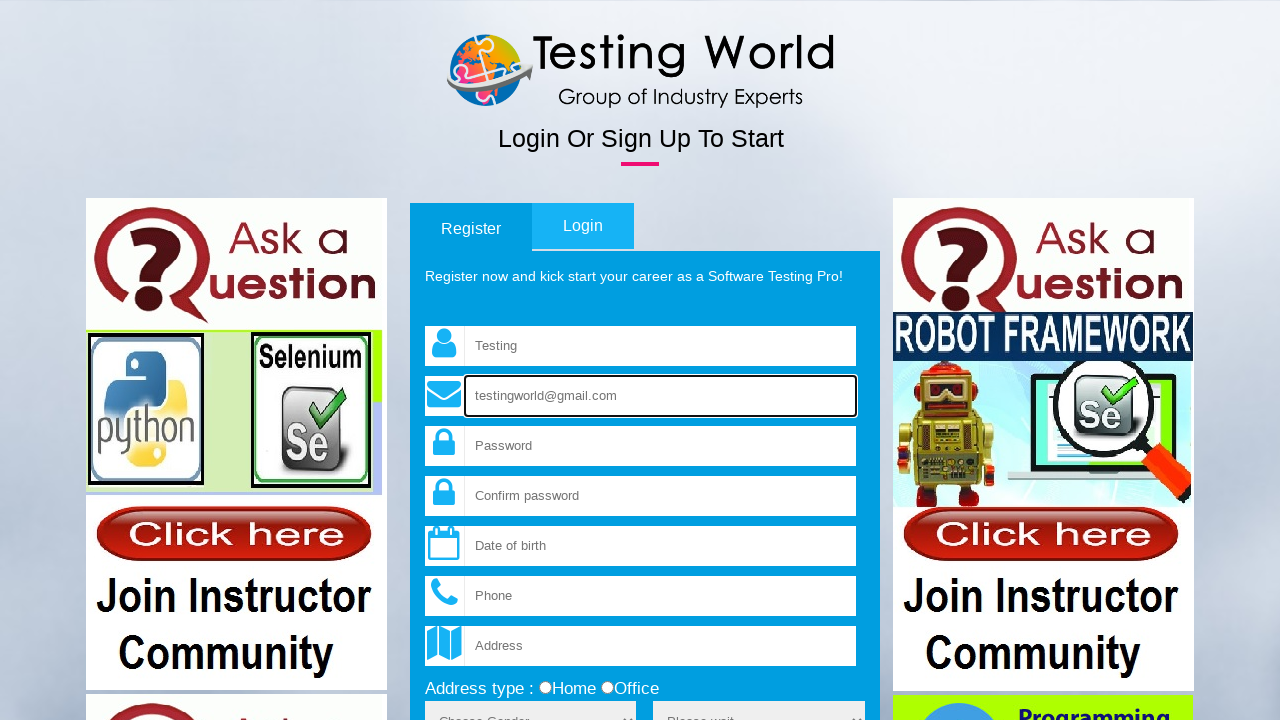

Filled password field with '12345' on input[name='fld_password']
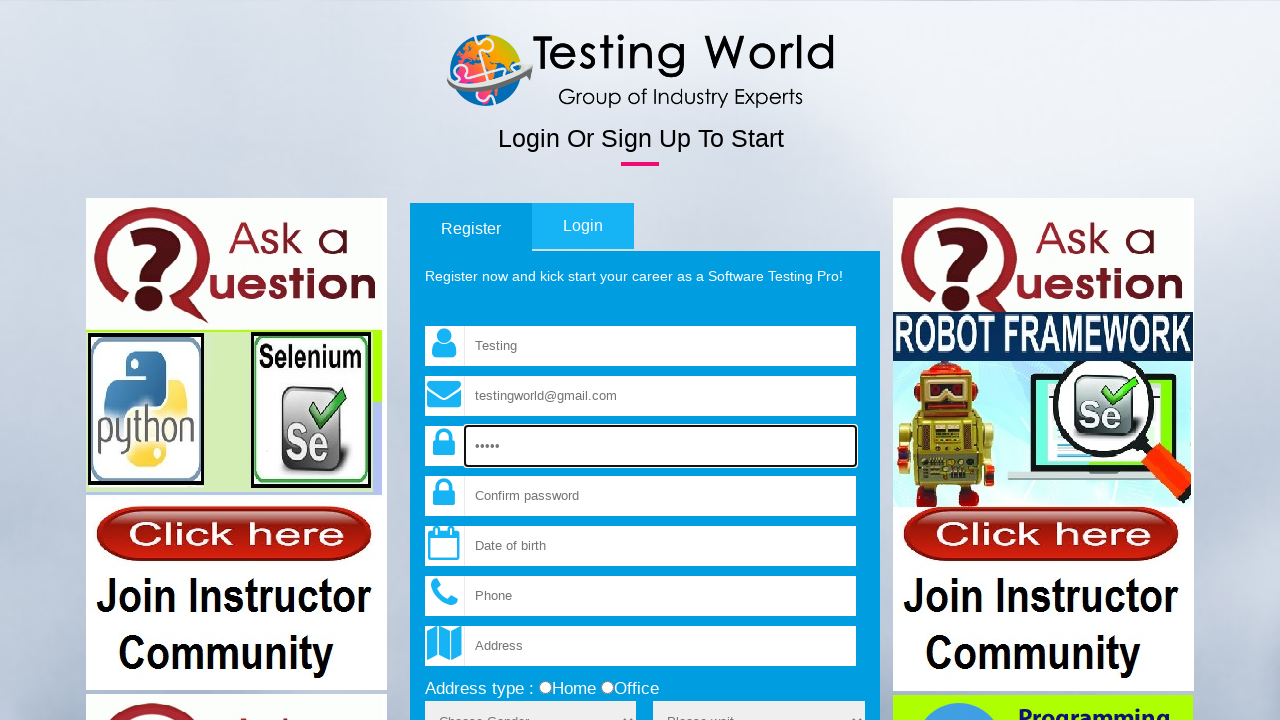

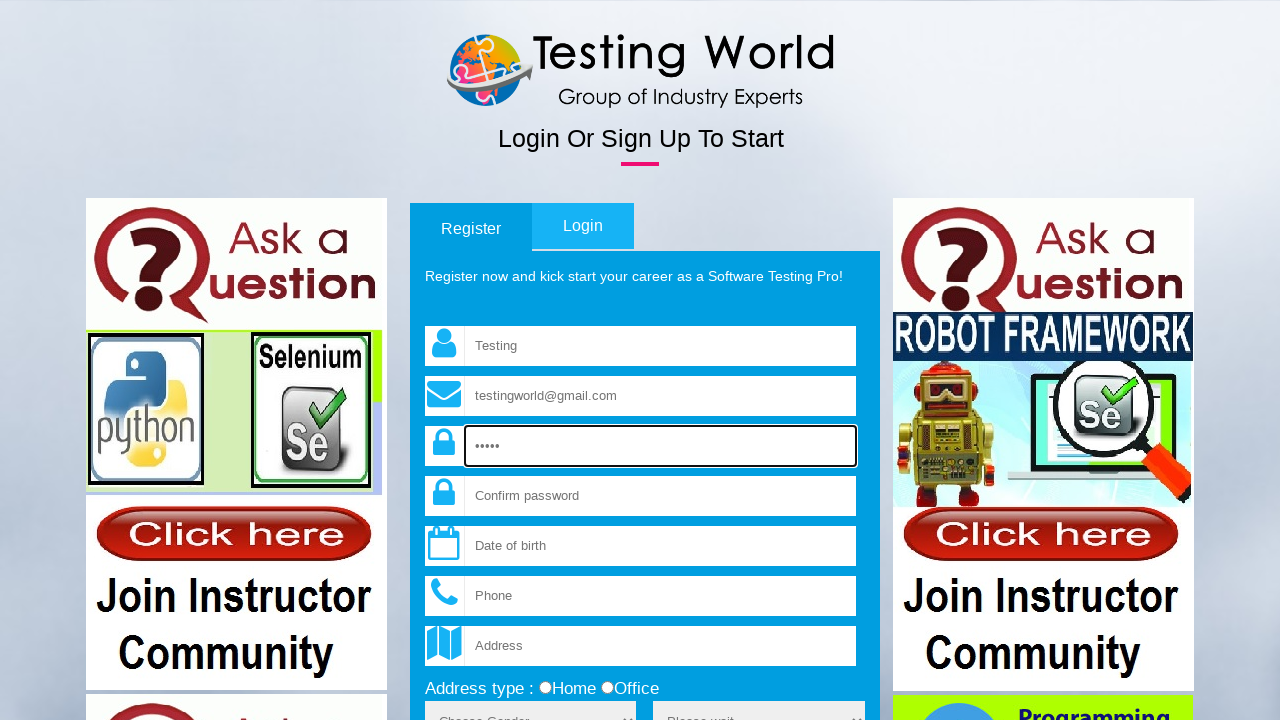